Tests a math game website by enabling all operation checkboxes (addition, subtraction, multiplication, etc.) and adjusting the difficulty slider to configure the game settings.

Starting URL: https://www.mathster.com/10secondsmaths/

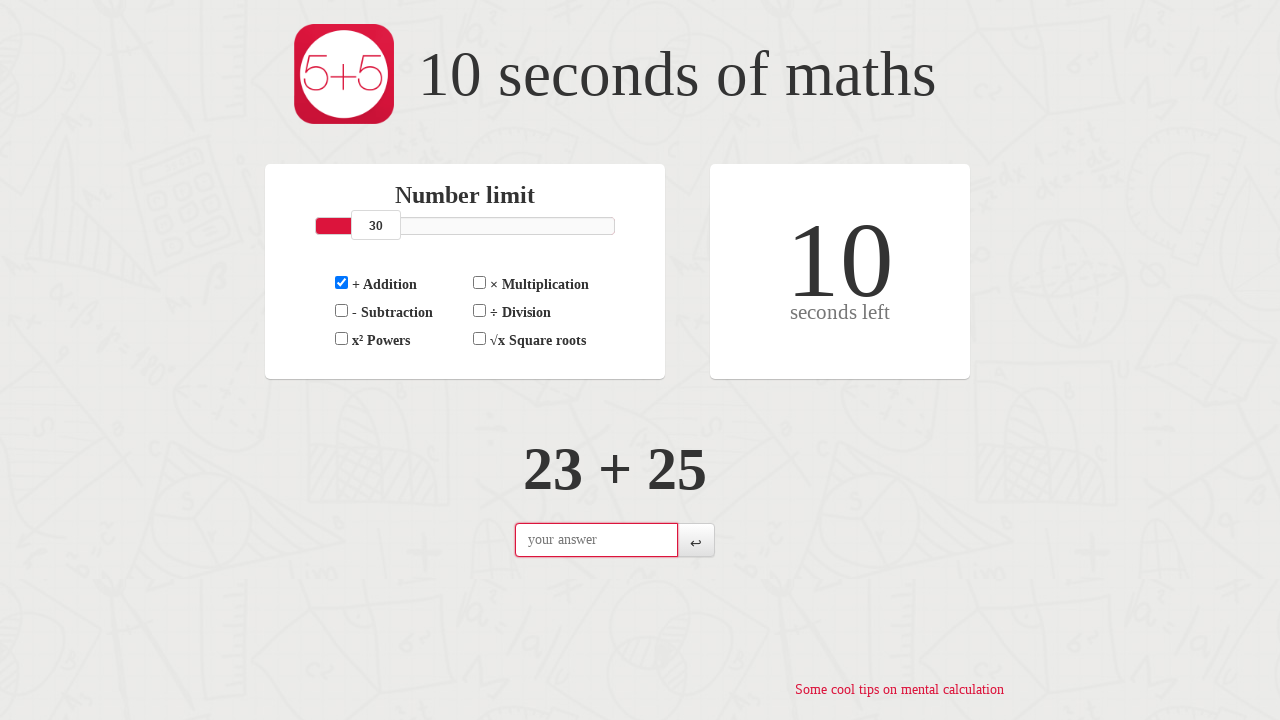

Located all operation checkboxes (addition, subtraction, multiplication, division)
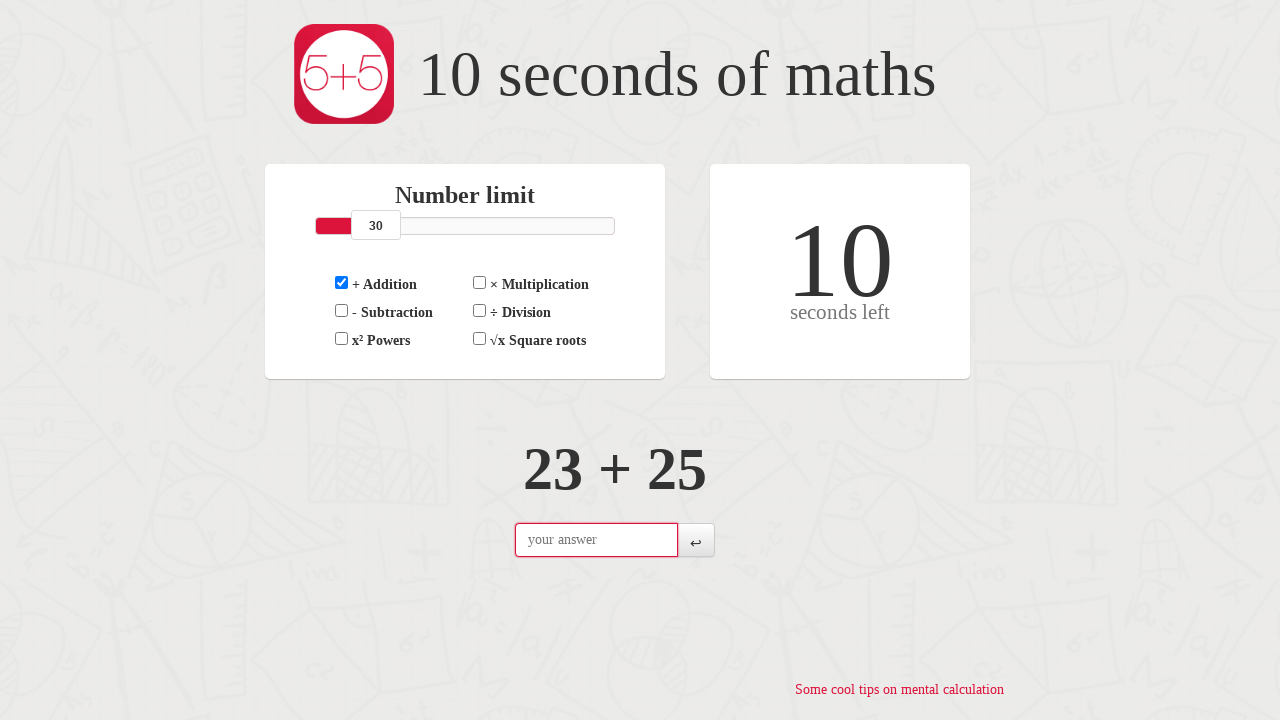

Enabled a math operation checkbox at (342, 283) on input[type=checkbox] >> nth=0
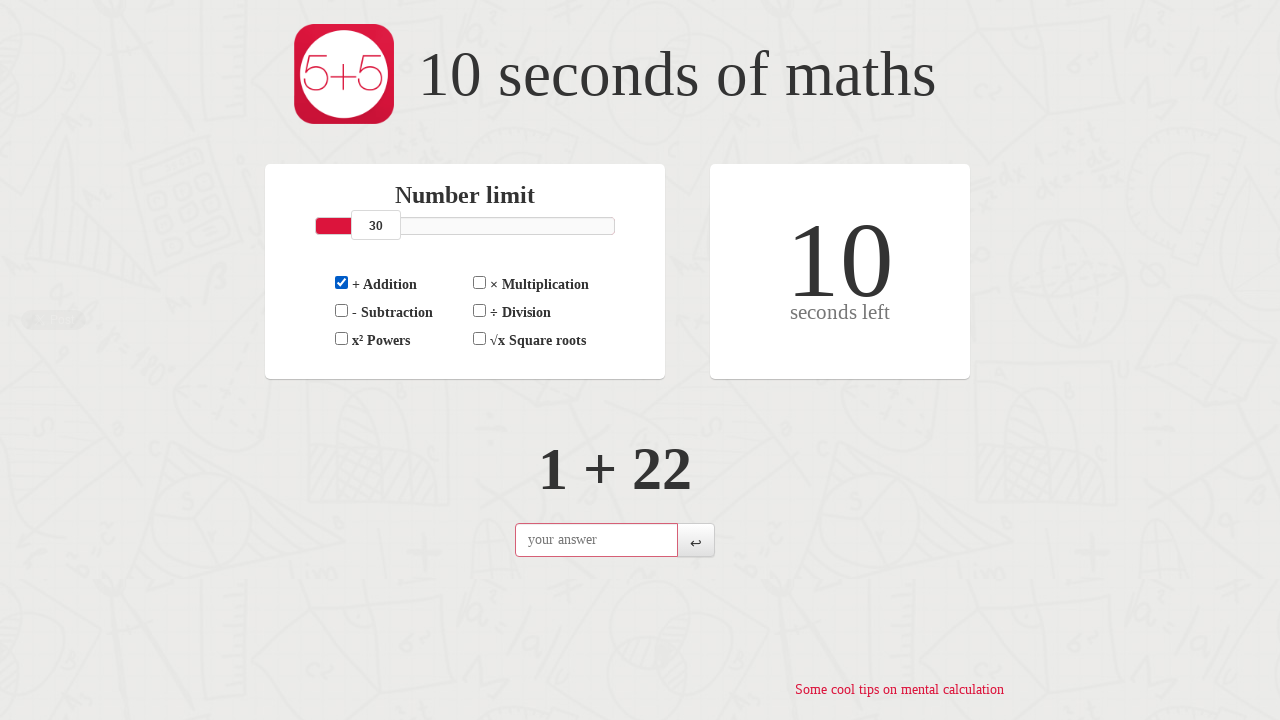

Enabled a math operation checkbox at (342, 311) on input[type=checkbox] >> nth=1
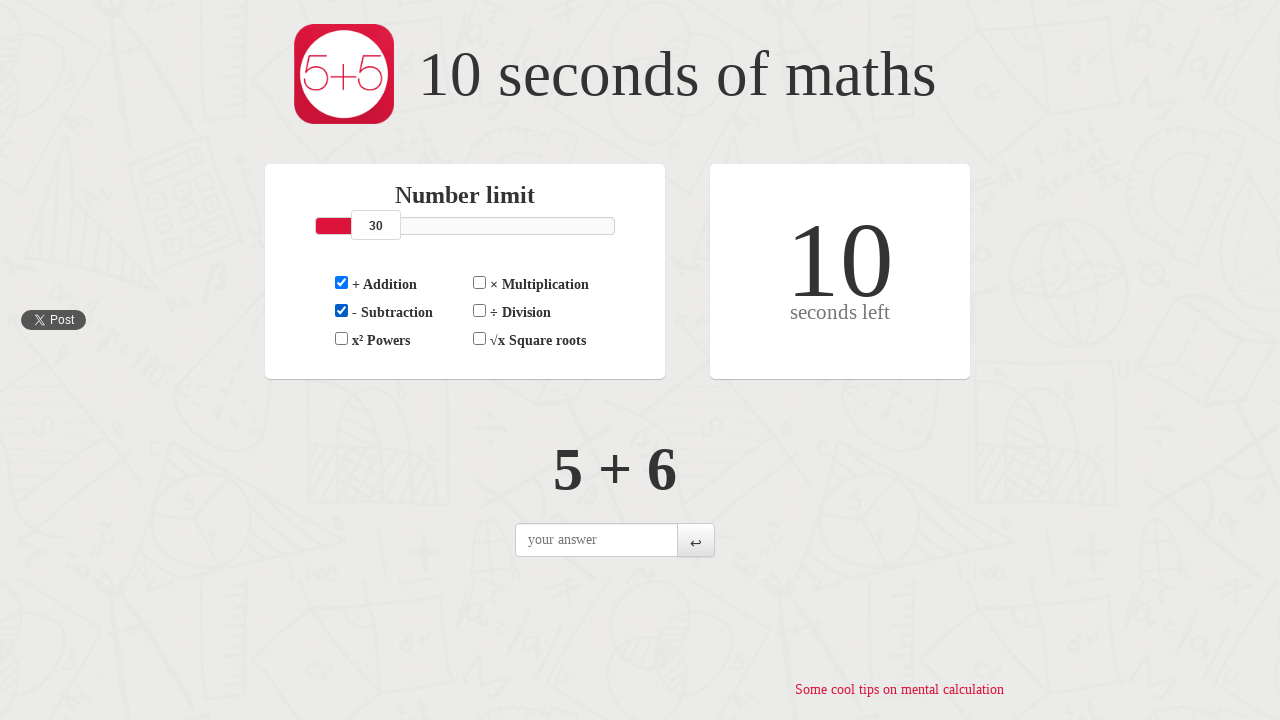

Enabled a math operation checkbox at (342, 339) on input[type=checkbox] >> nth=2
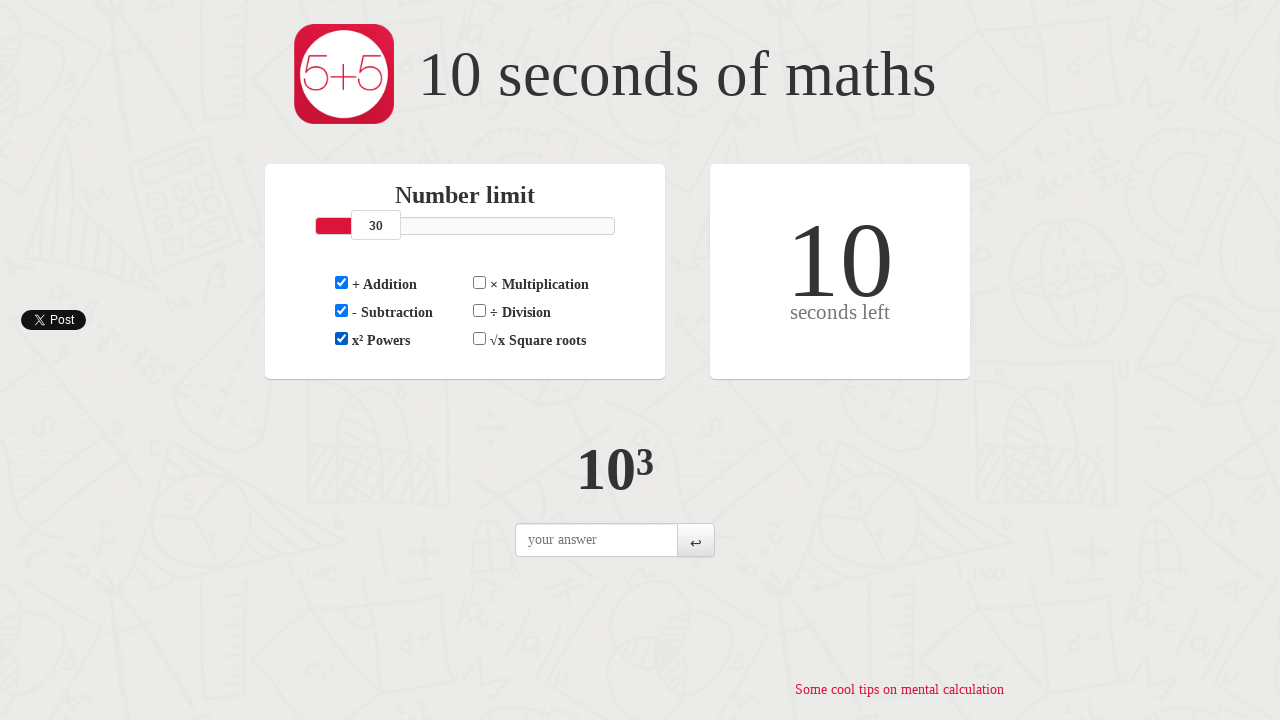

Enabled a math operation checkbox at (480, 283) on input[type=checkbox] >> nth=3
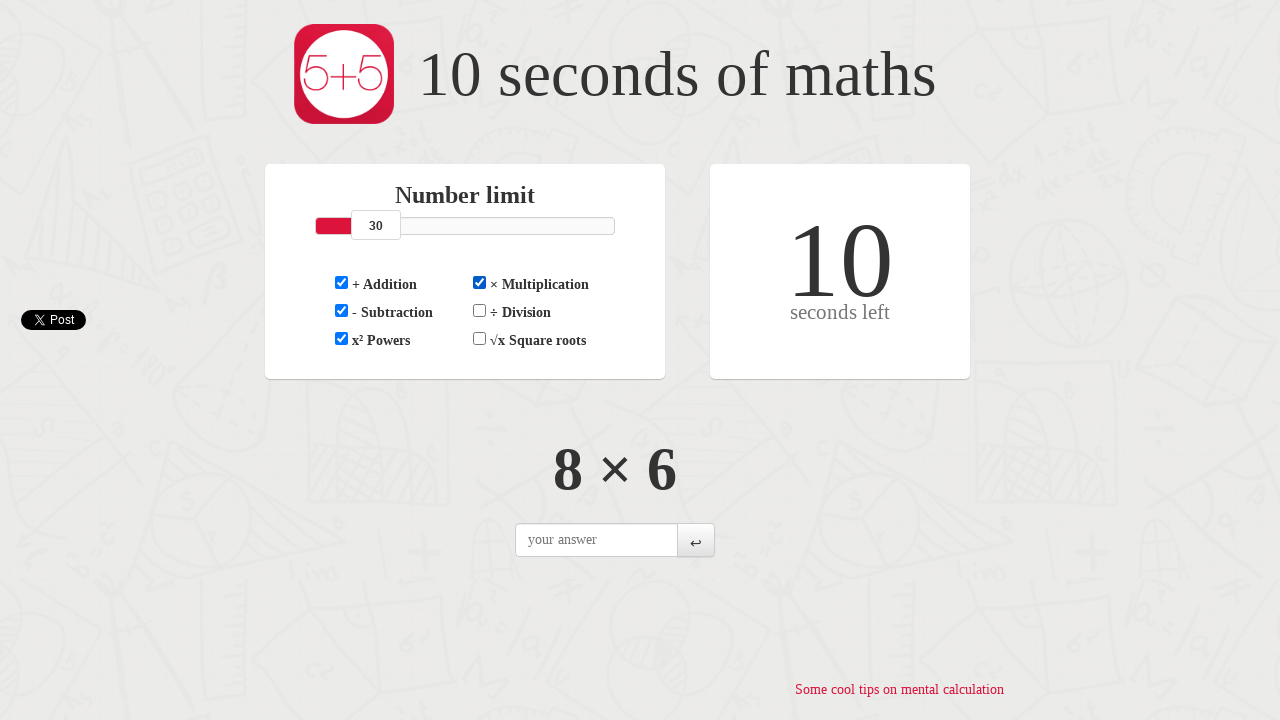

Enabled a math operation checkbox at (480, 311) on input[type=checkbox] >> nth=4
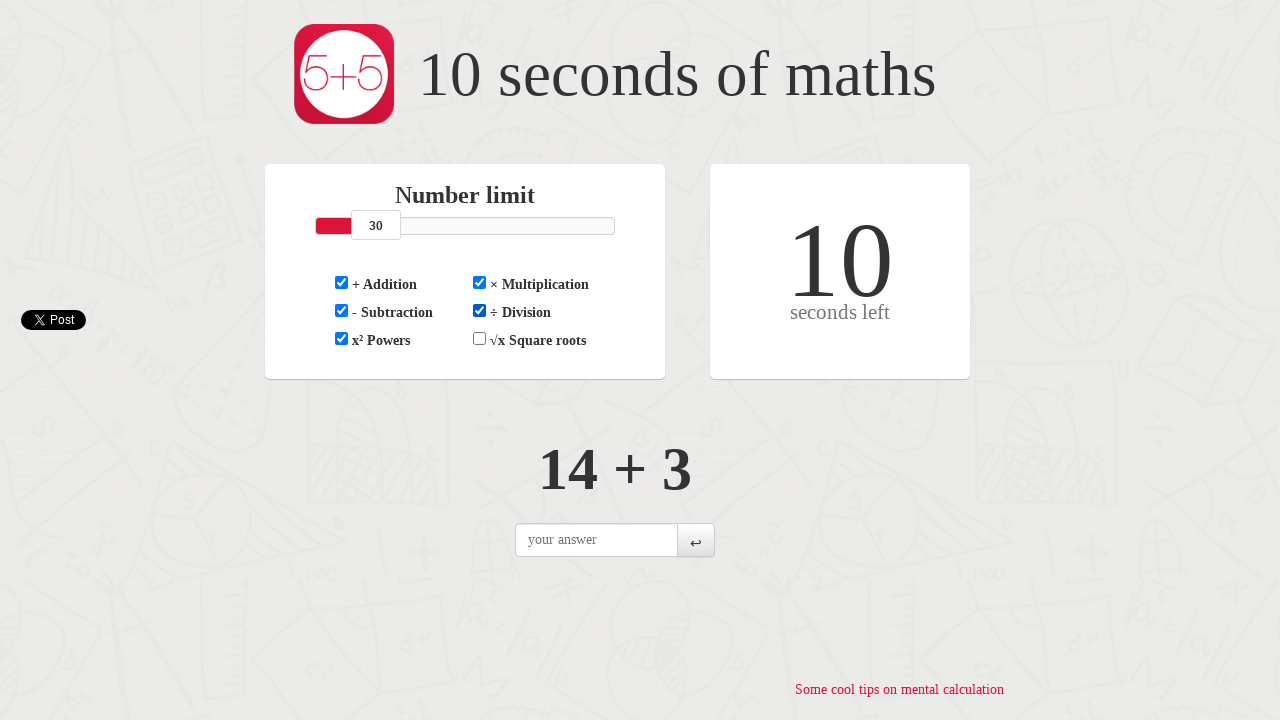

Enabled a math operation checkbox at (480, 339) on input[type=checkbox] >> nth=5
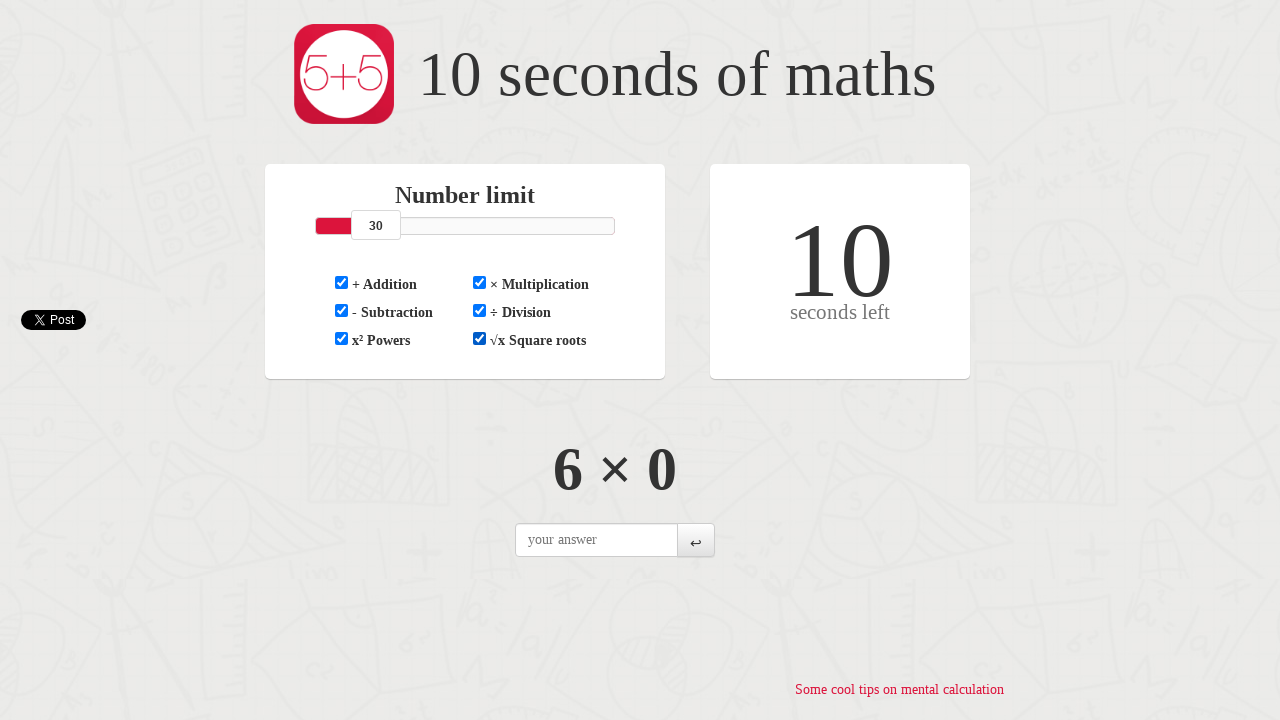

Adjusted difficulty slider to configure game range at (840, 257)
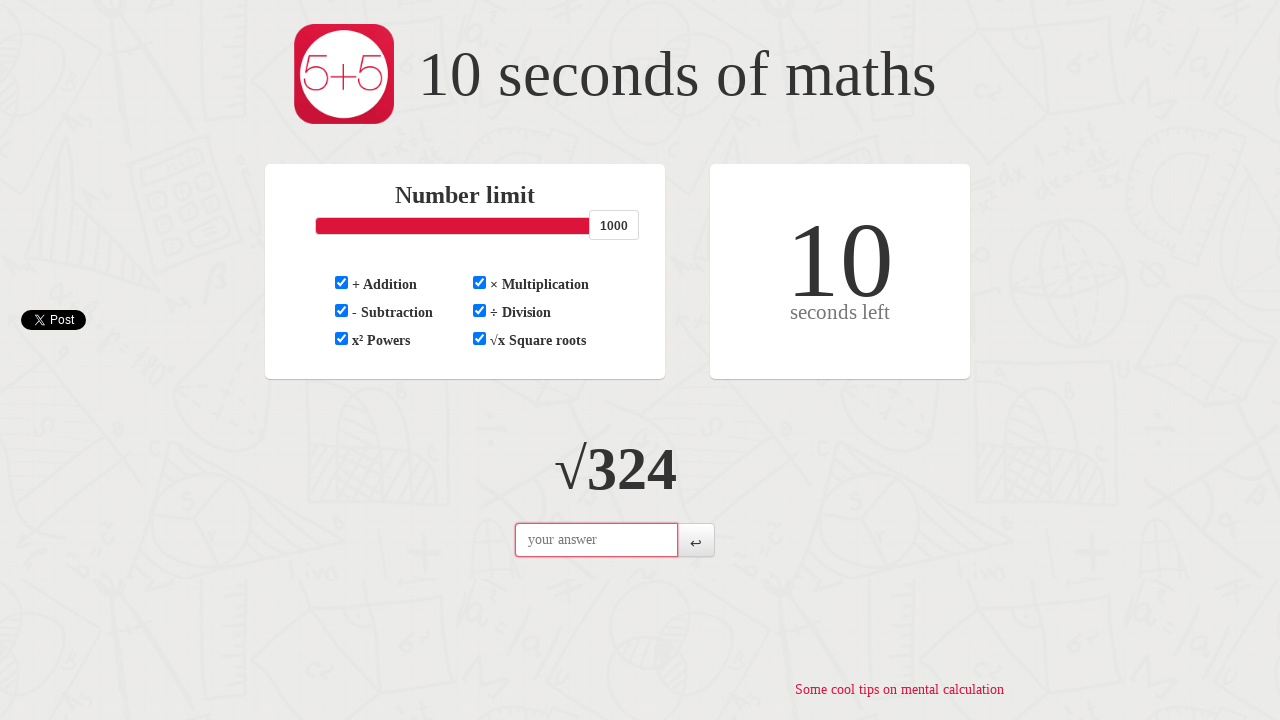

Game interface loaded and question element is ready
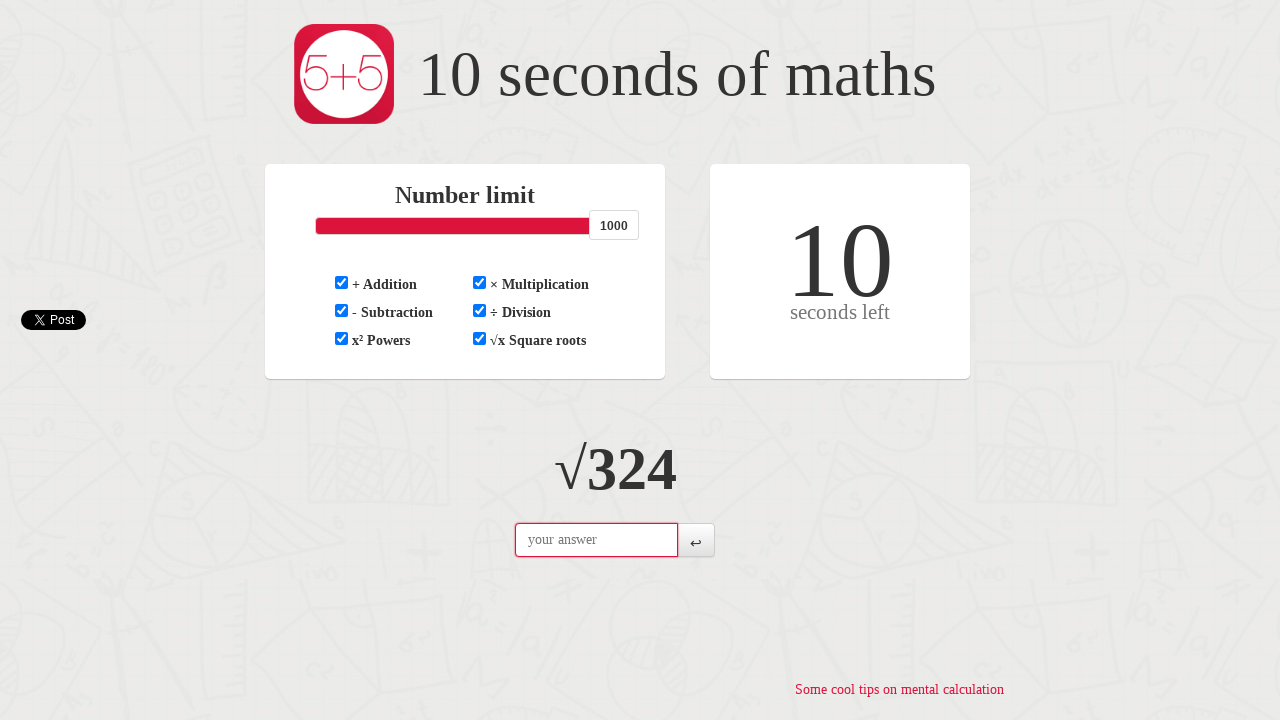

Retrieved first question: √324
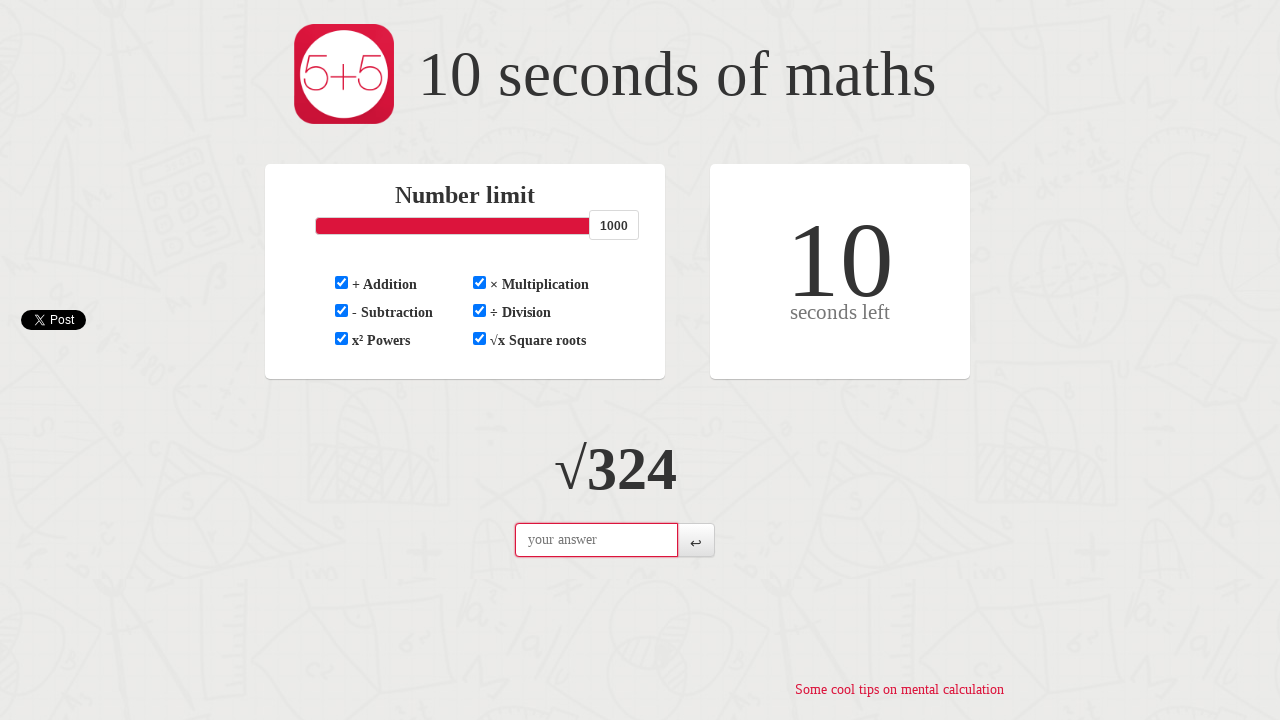

Calculated answer: 0
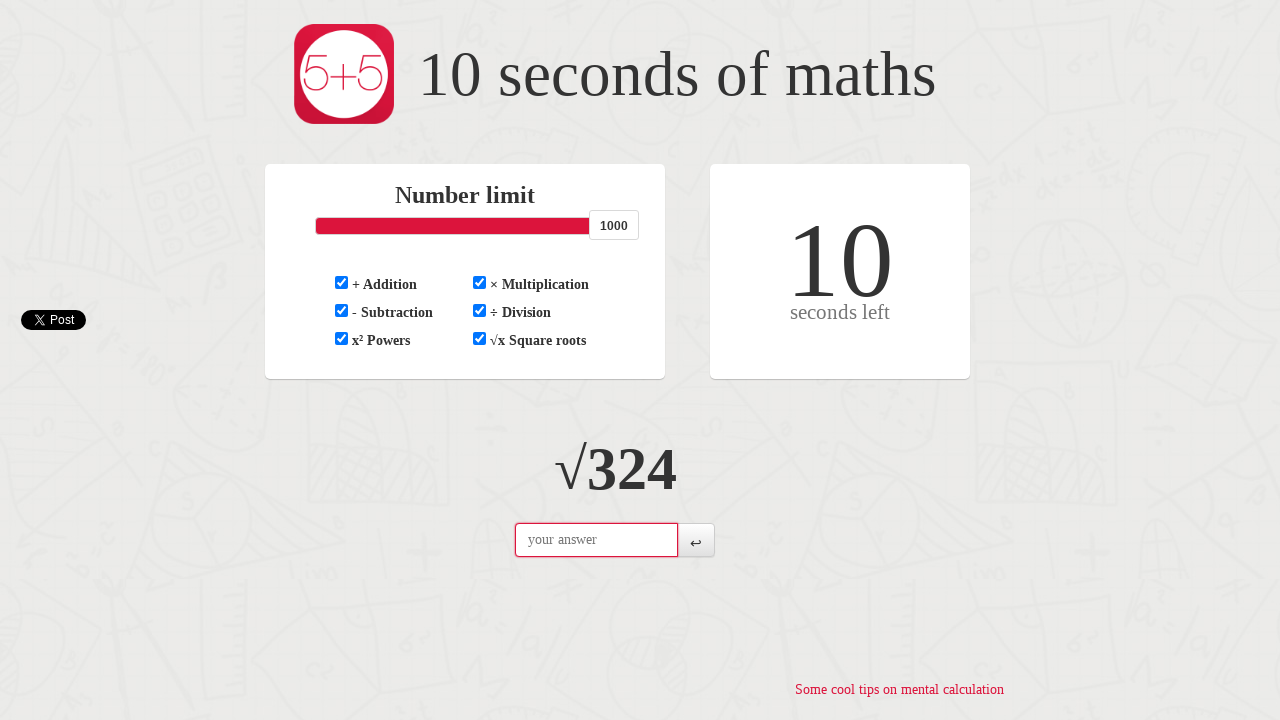

Entered answer '0' into the answer field on #question-answer
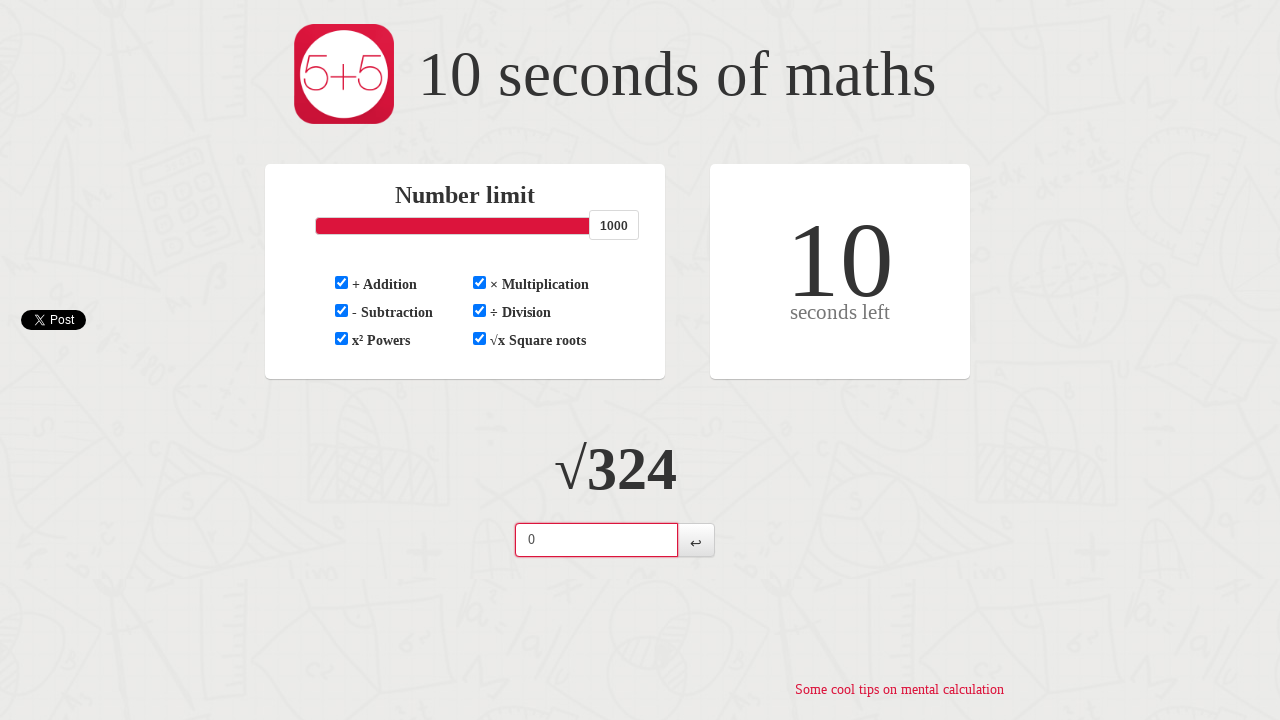

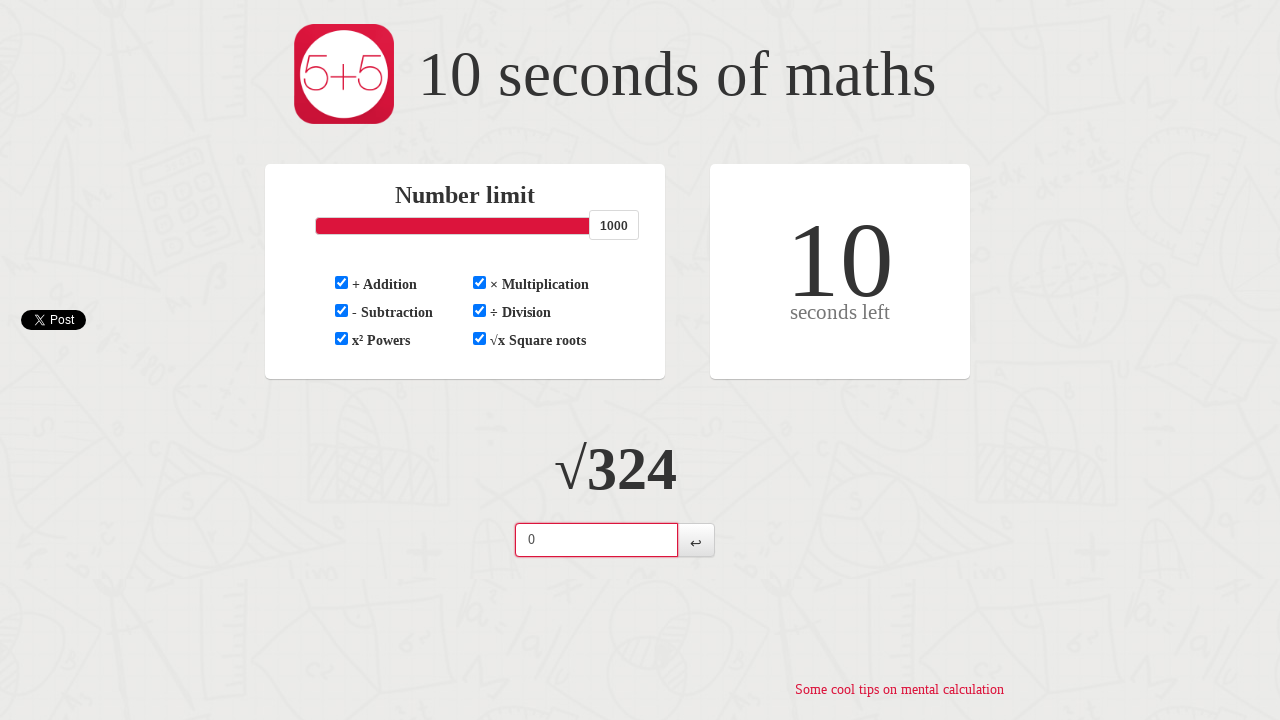